Tests login form validation by leaving username blank but entering a password, verifying the username required error message

Starting URL: https://www.saucedemo.com

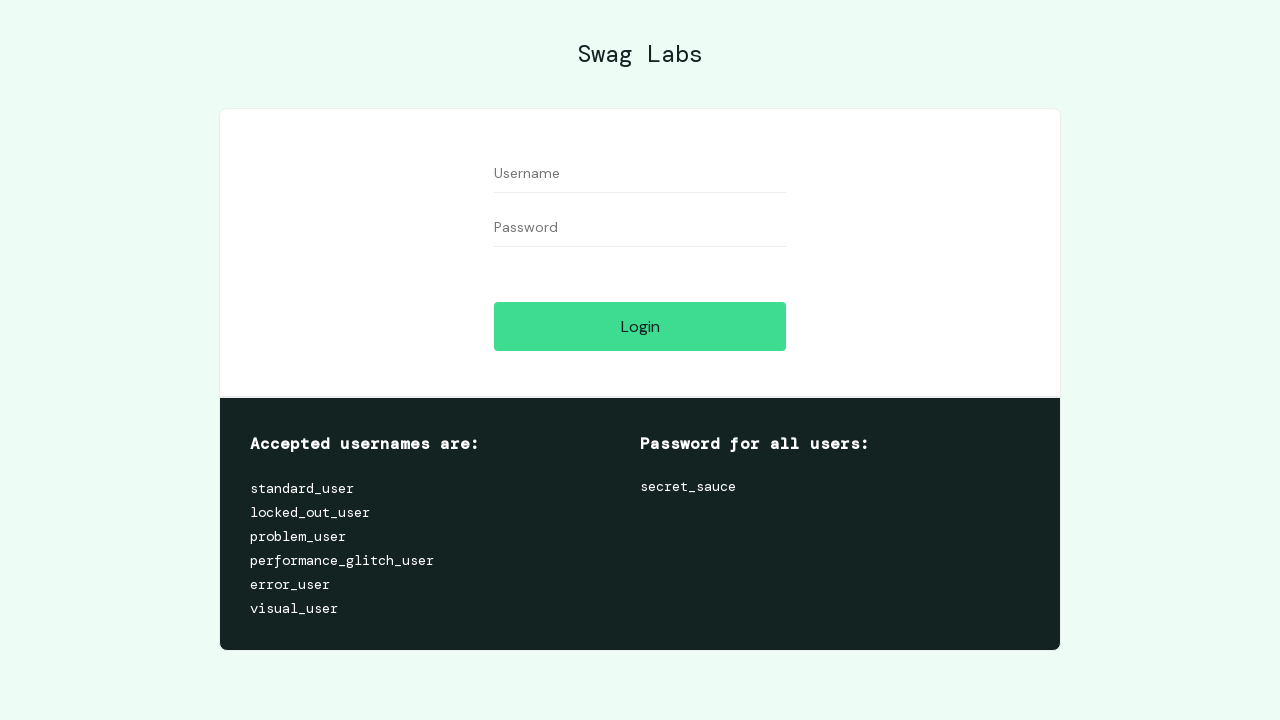

Cleared username field to leave it blank on #user-name
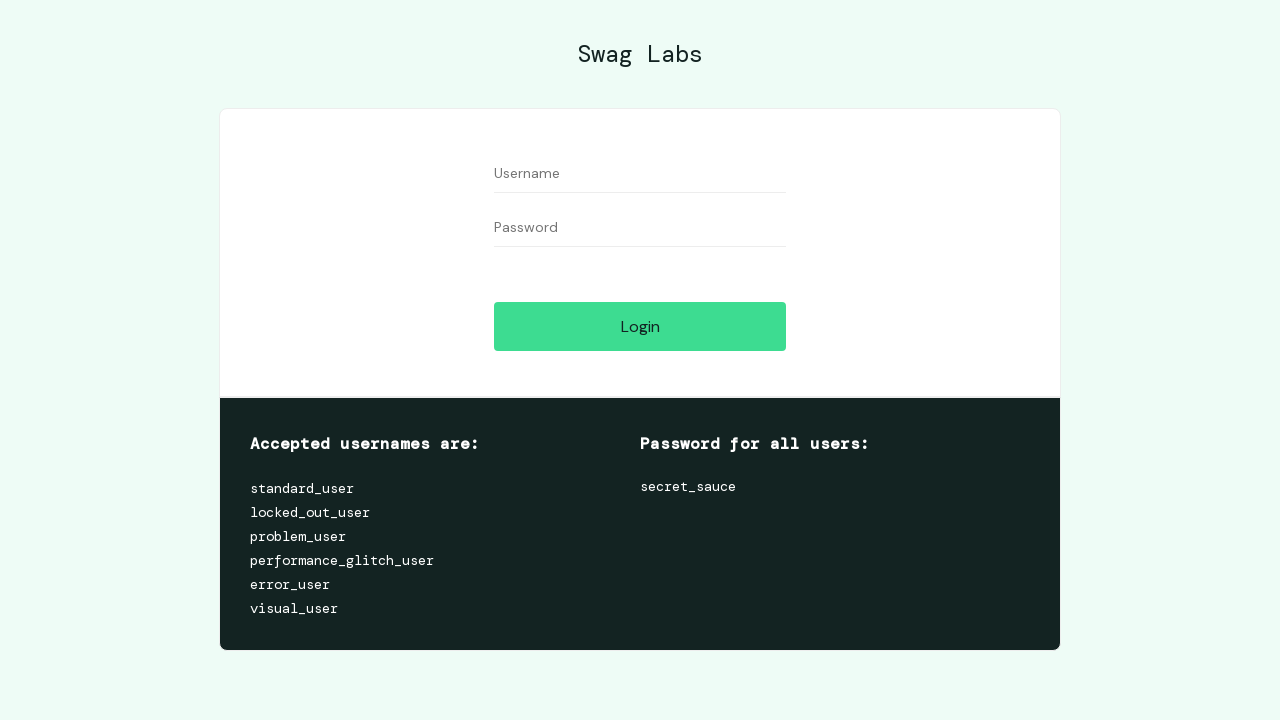

Entered password 'secret_sauce' in password field on #password
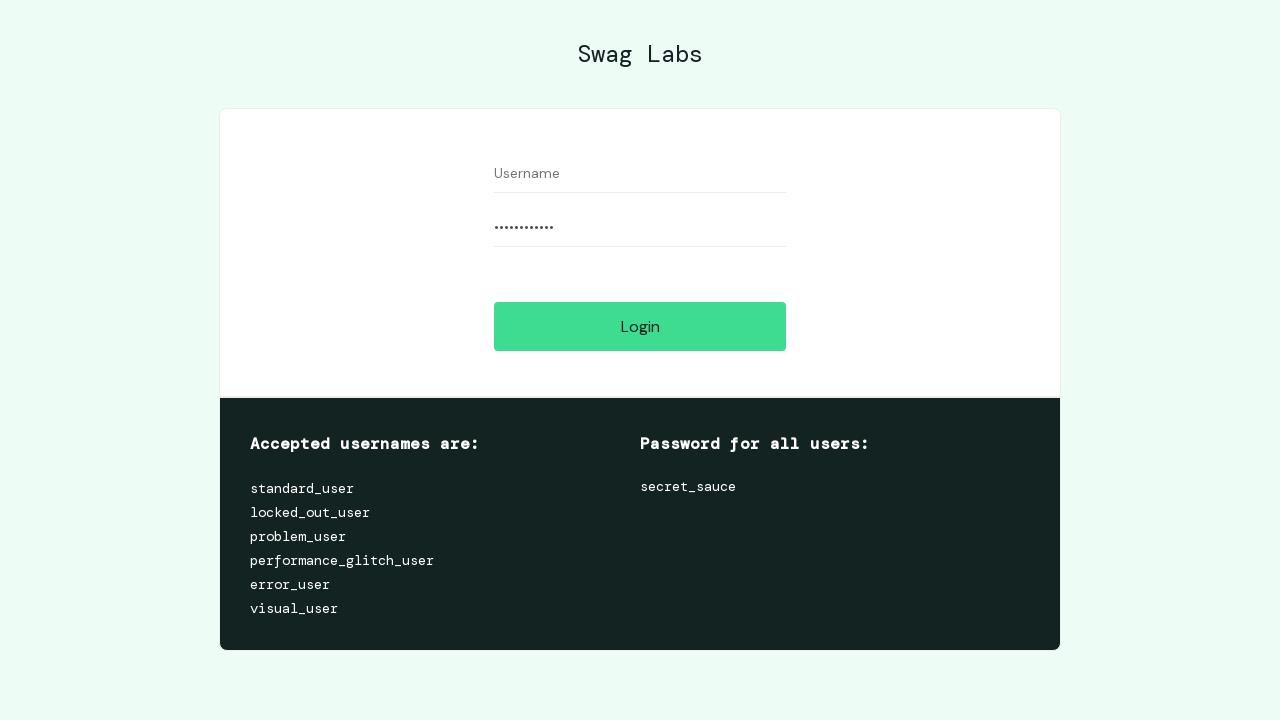

Clicked login button with blank username and valid password at (640, 326) on #login-button
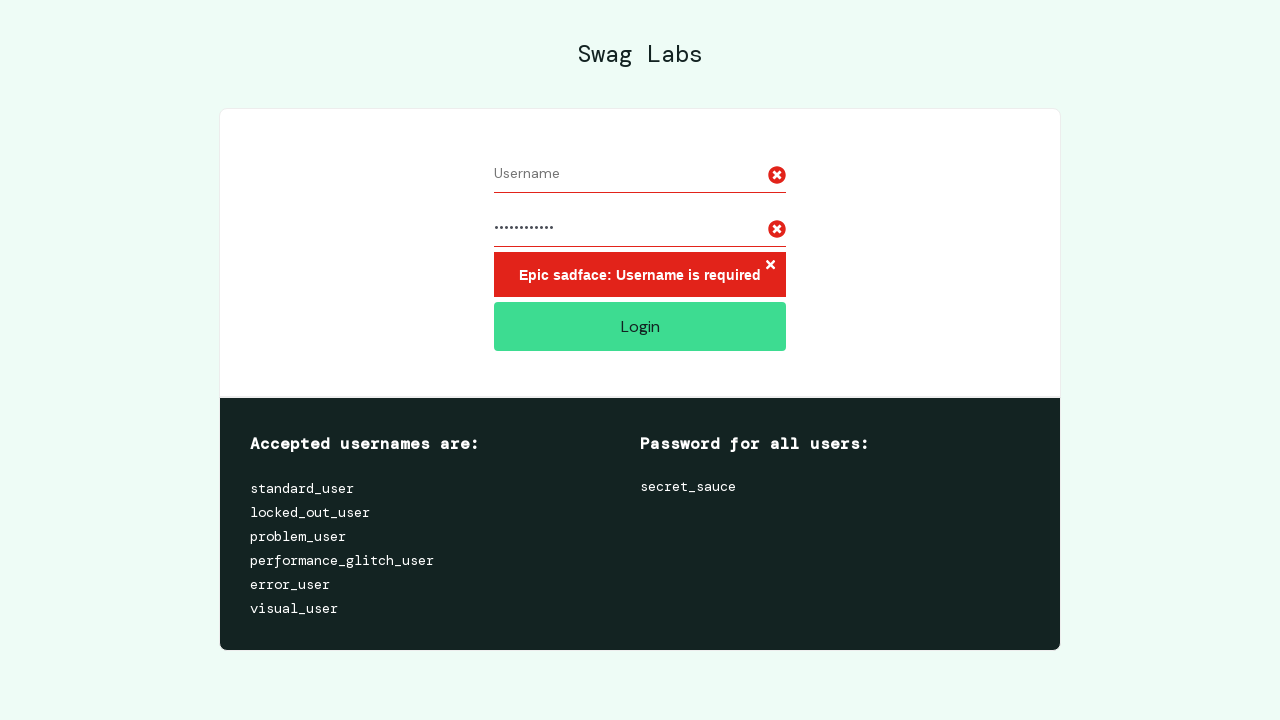

Username required error message is displayed
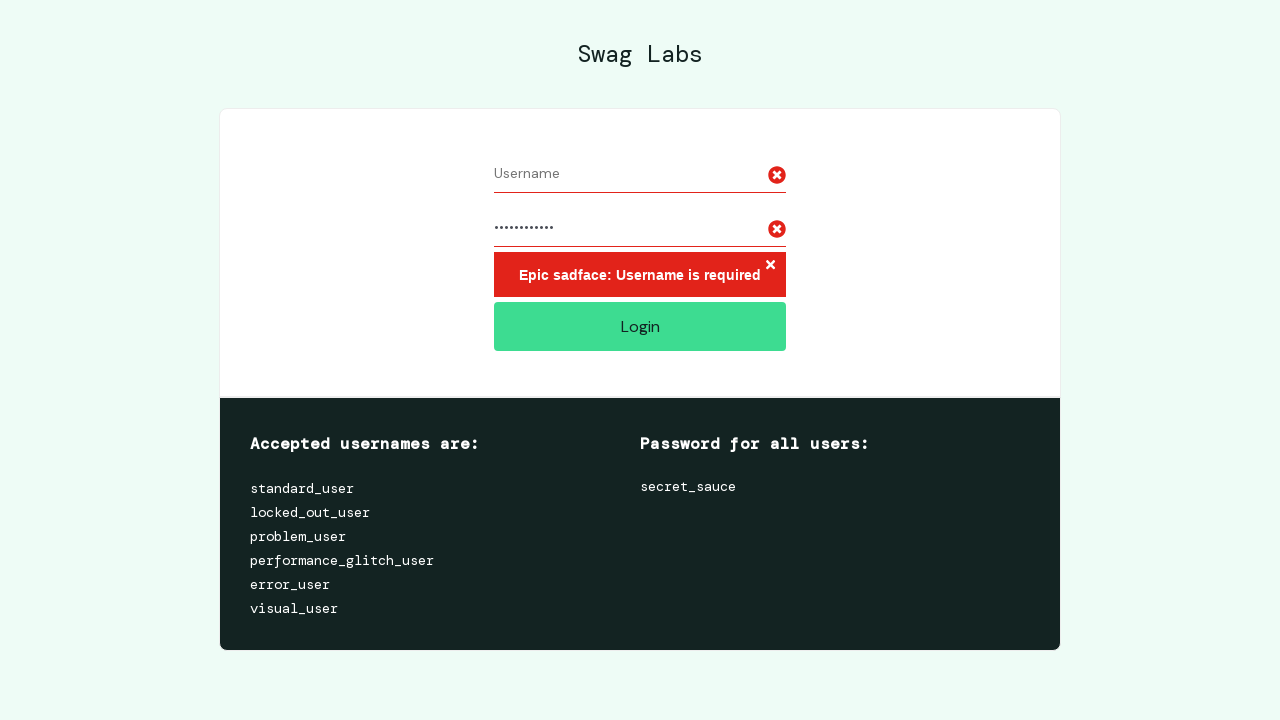

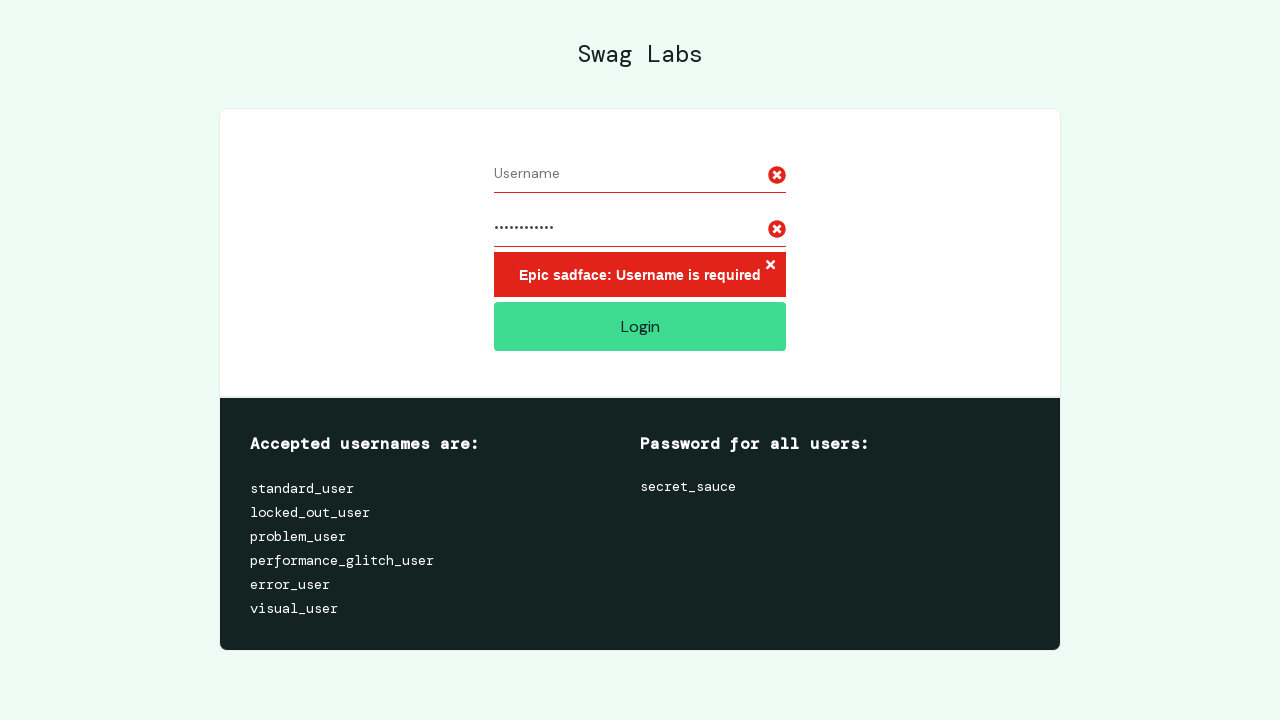